Tests handling of JavaScript alerts on a demo page by clicking buttons that trigger alerts and accepting them

Starting URL: https://demoqa.com/alerts

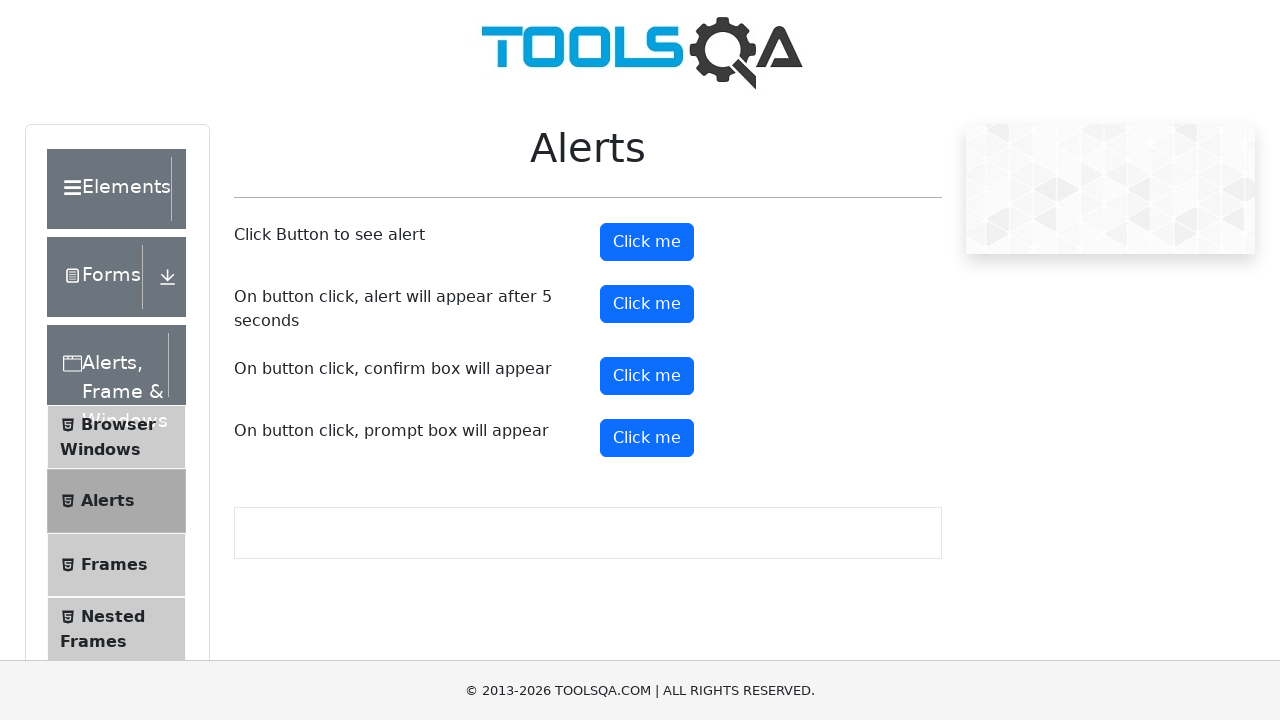

Clicked alert button to trigger simple alert at (647, 242) on button#alertButton
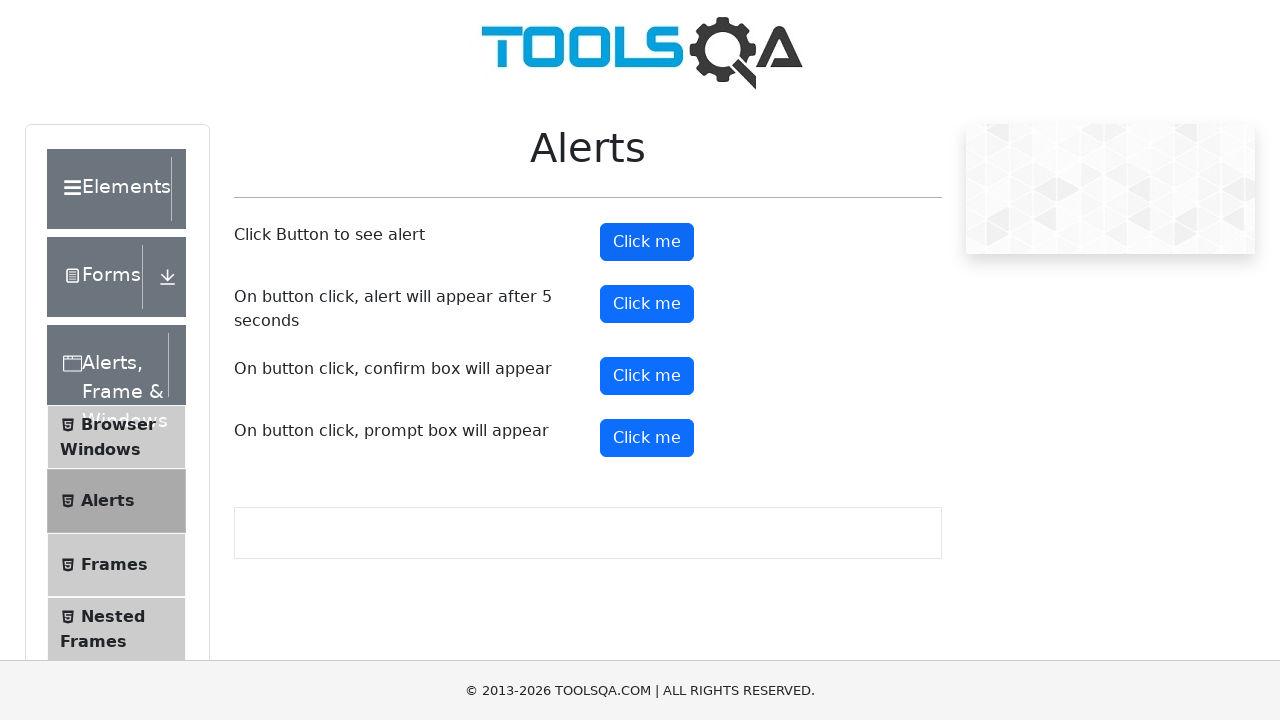

Set up dialog handler to accept alerts
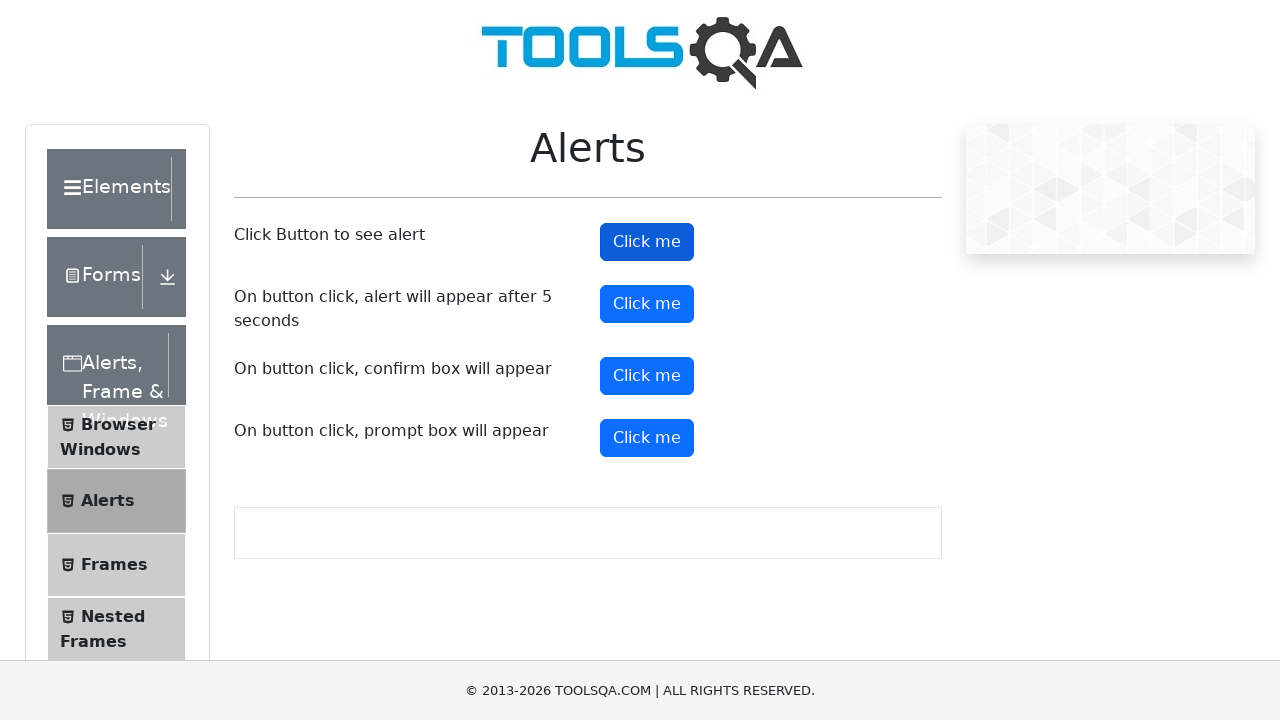

Timer alert button became visible
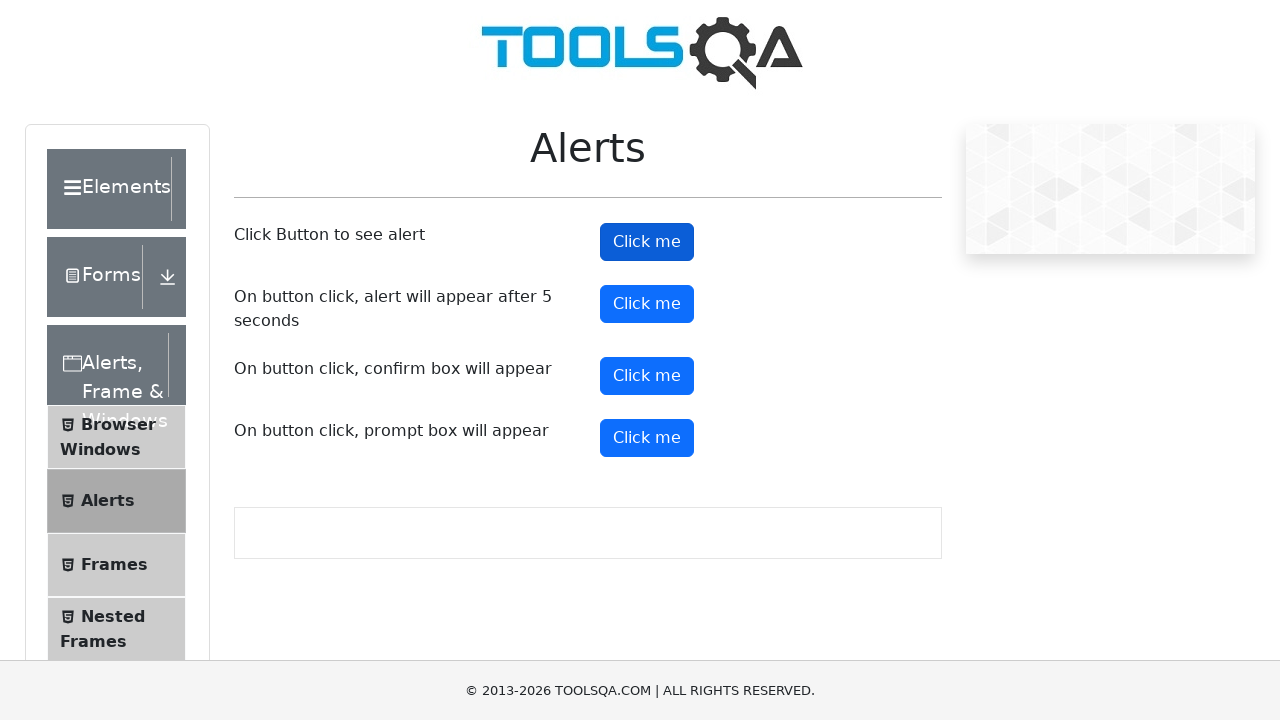

Clicked timer alert button to trigger timed alert at (647, 304) on #timerAlertButton
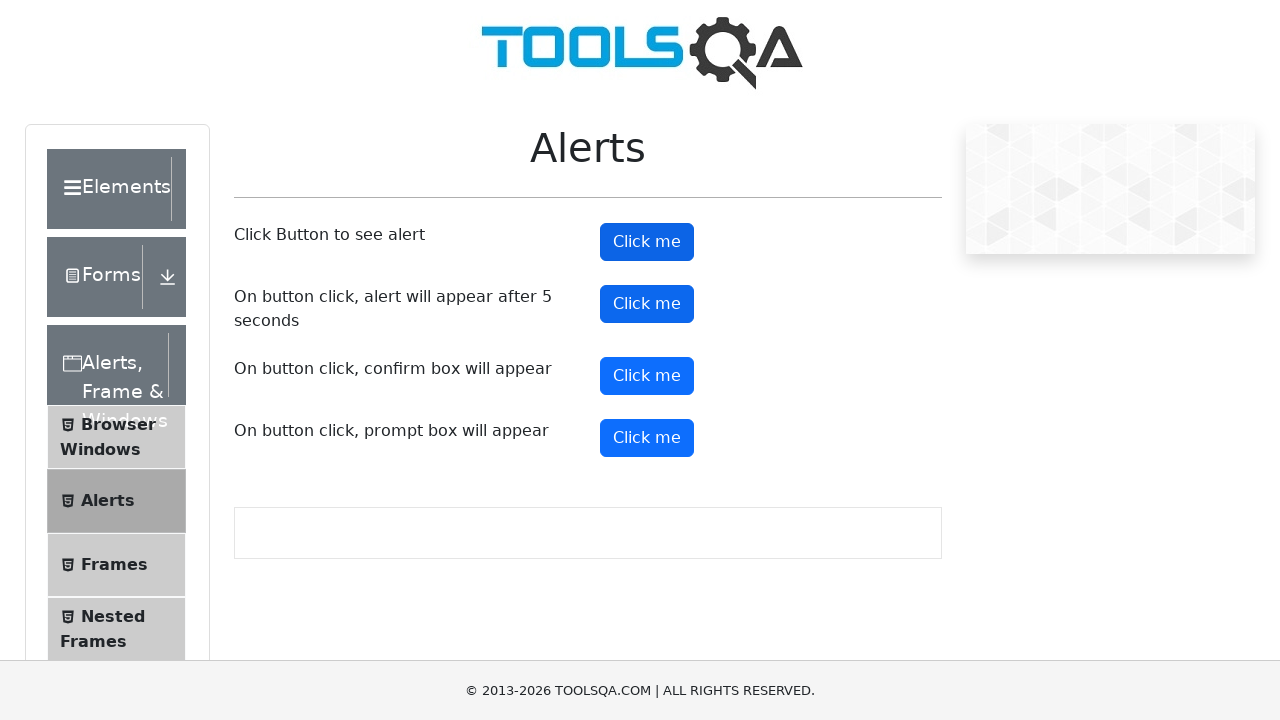

Waited 6 seconds for timed alert to appear and be handled
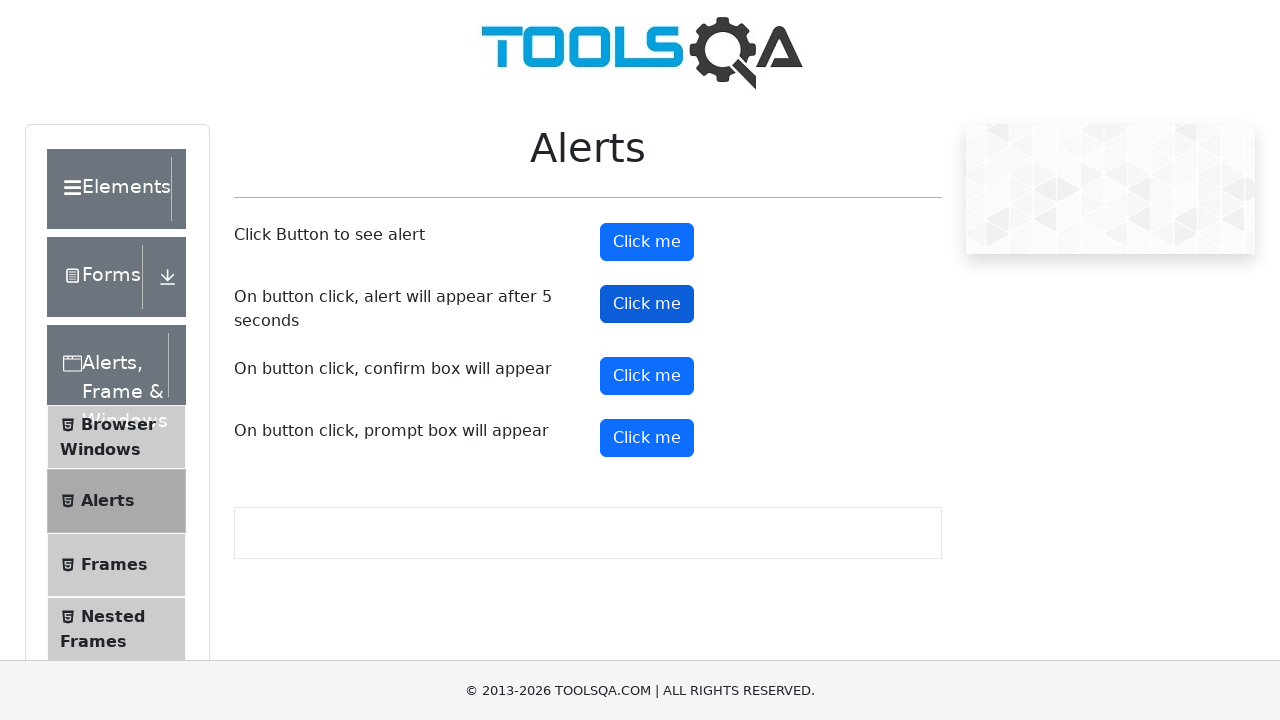

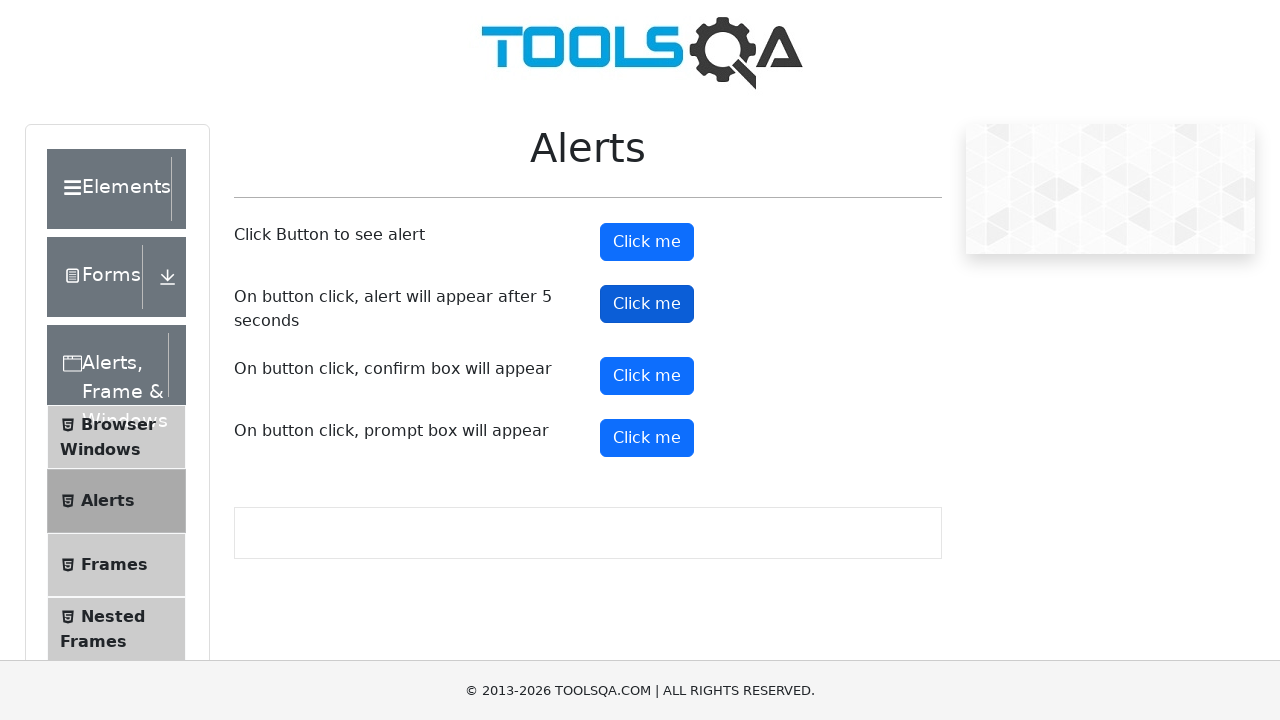